Demonstrates page scrolling and table scrolling using JavaScript execution on an automation practice page, then verifies table data by checking that the sum of values matches the displayed total.

Starting URL: https://rahulshettyacademy.com/AutomationPractice/

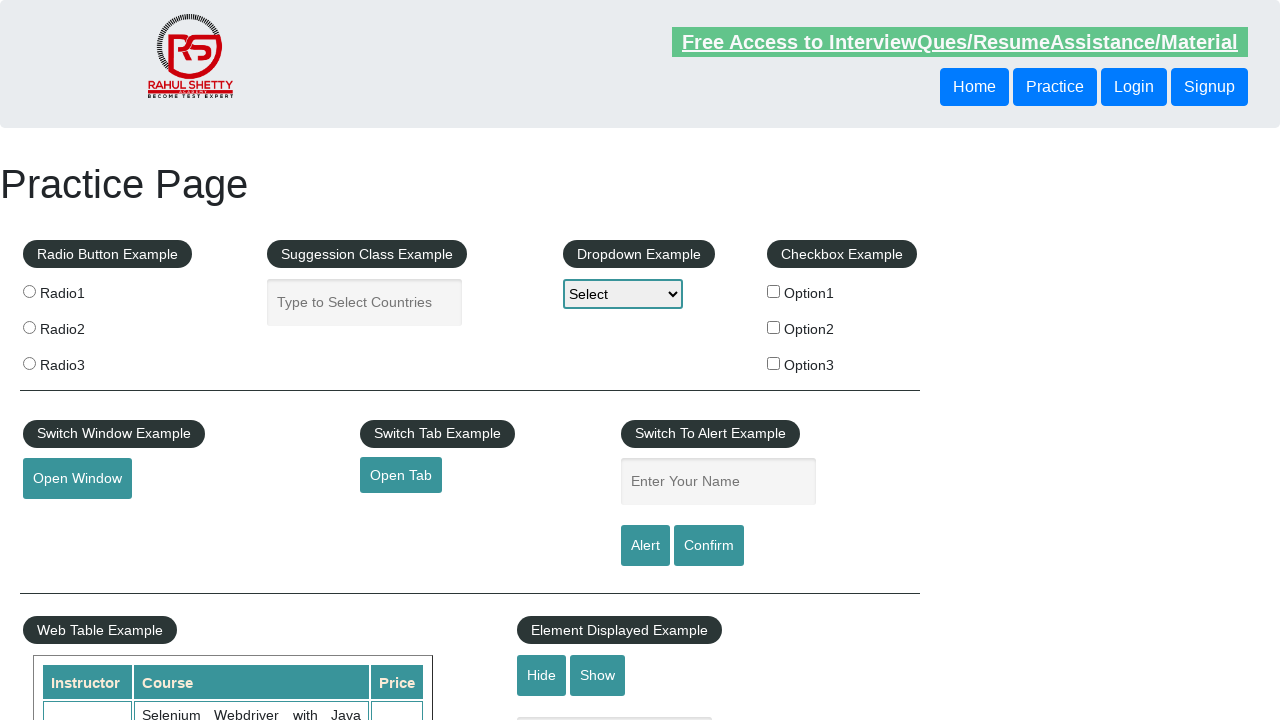

Page loaded - DOM content ready
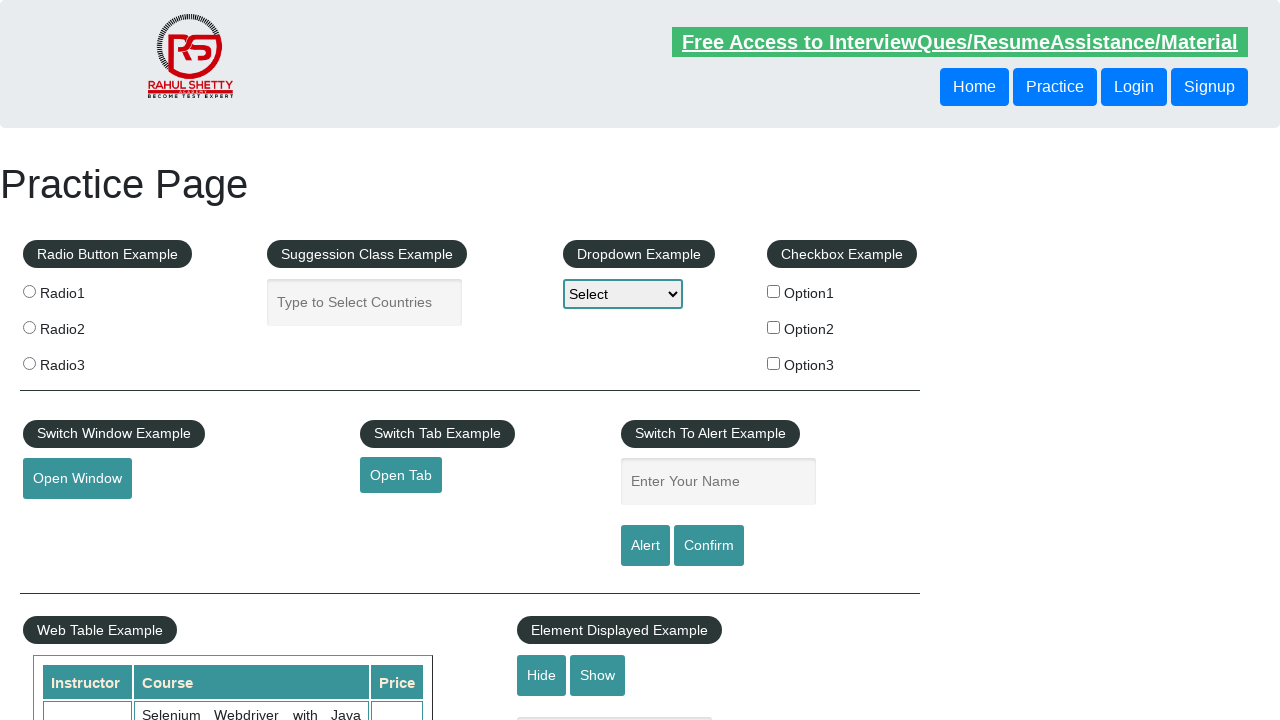

Scrolled page down by 500 pixels
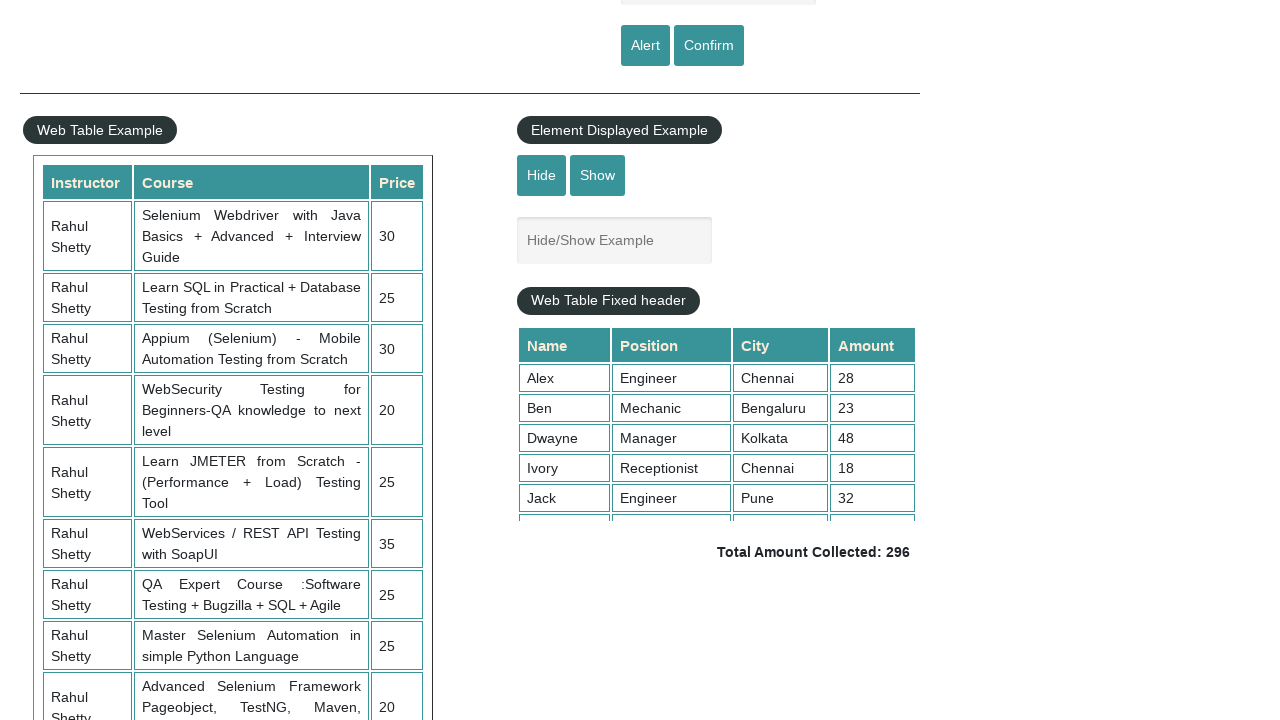

Waited for page scroll animation to complete
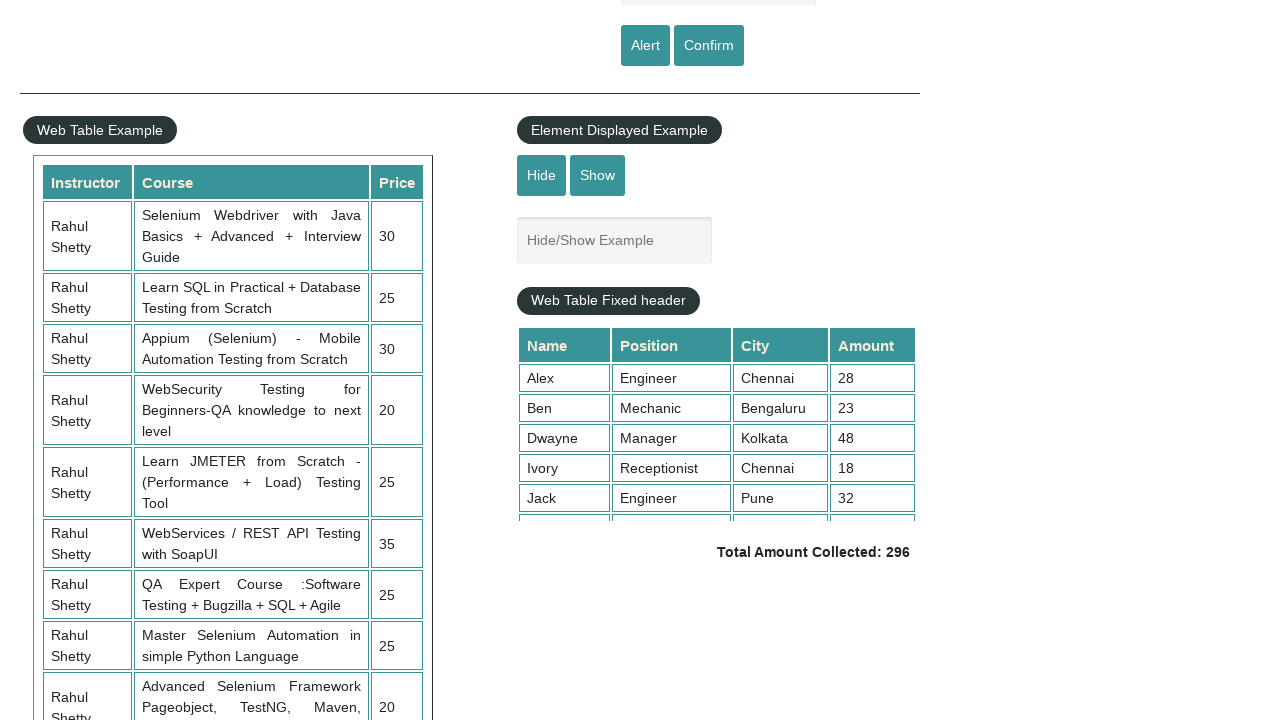

Scrolled table content to bottom (5000px)
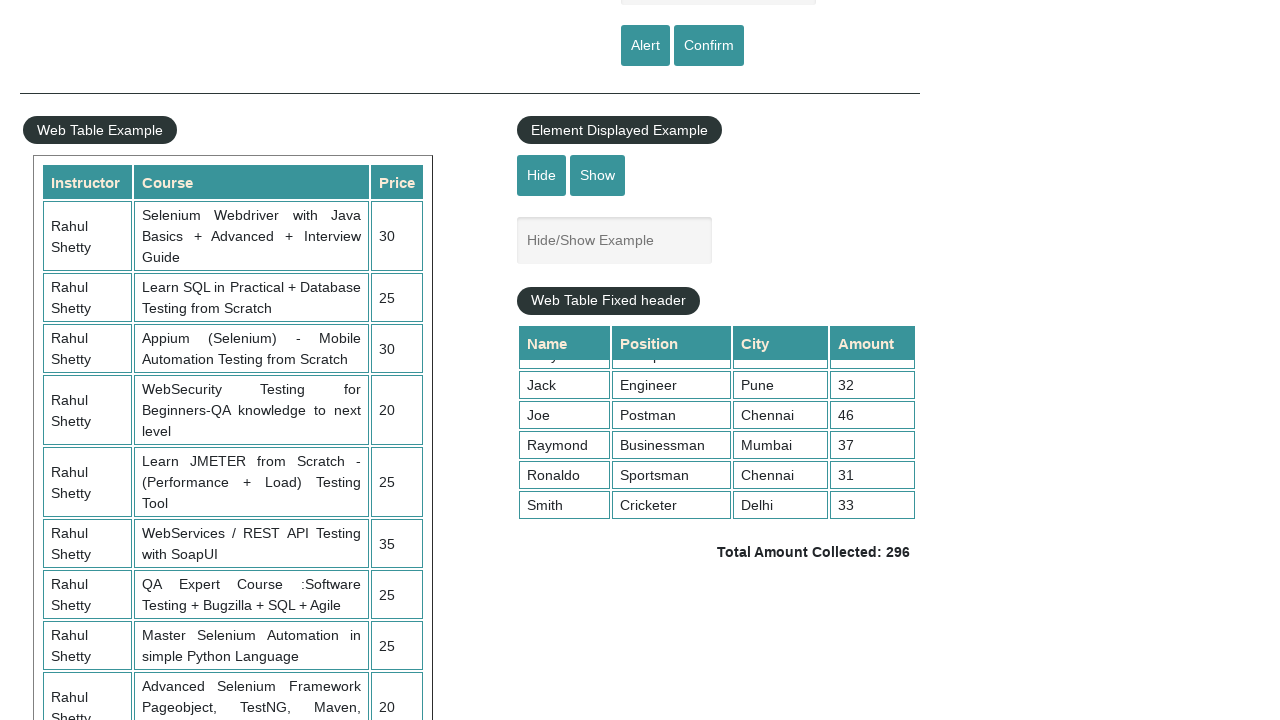

Waited for table scroll animation to complete
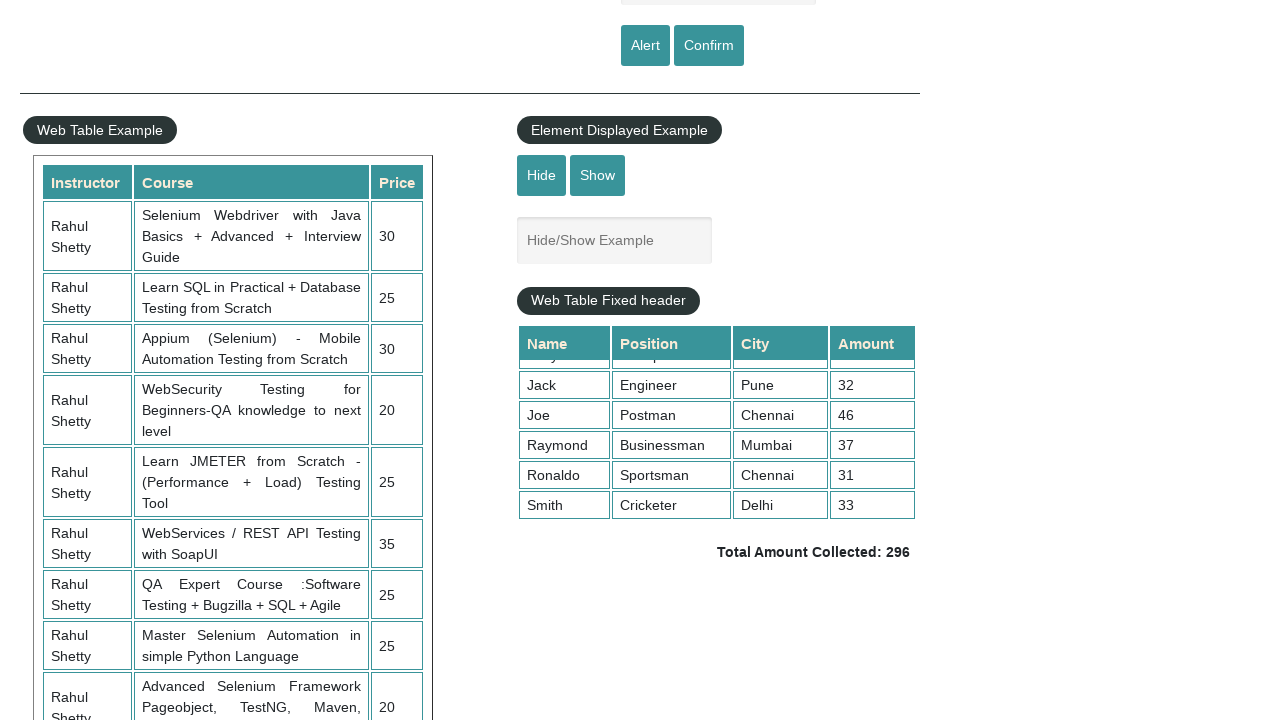

Retrieved all values from table 4th column - found 9 elements
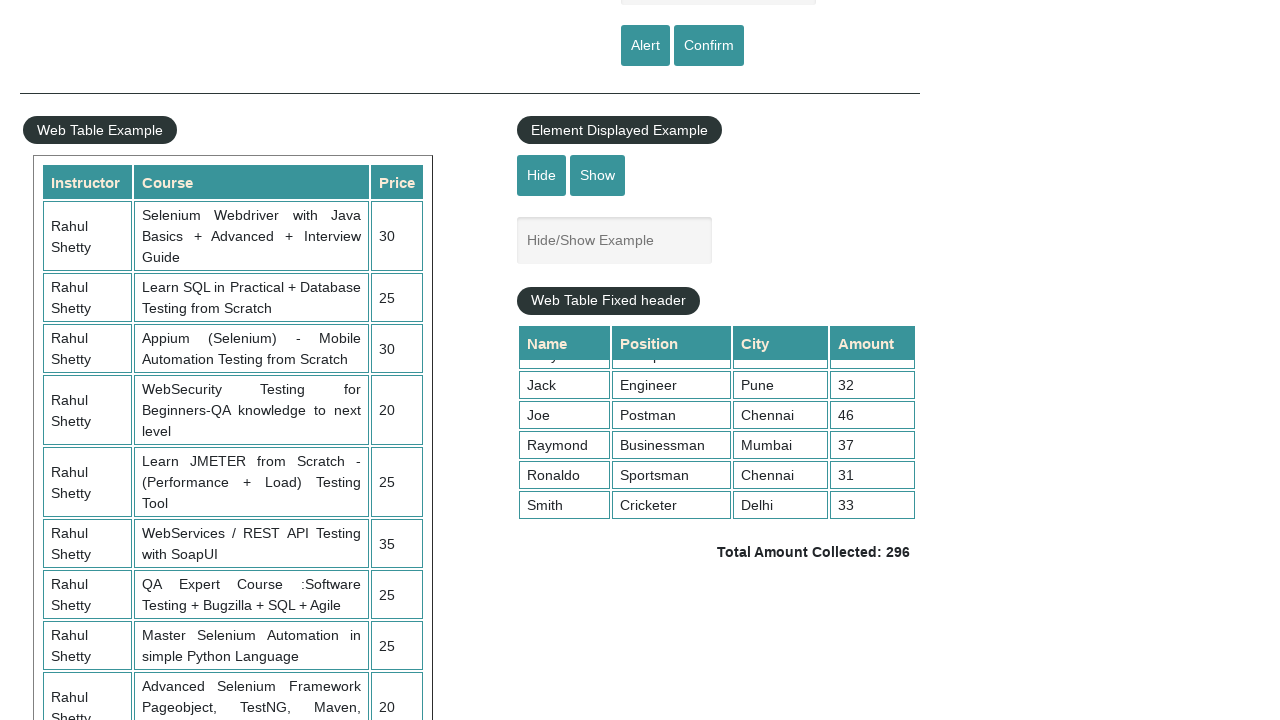

Calculated sum of all table values: 296
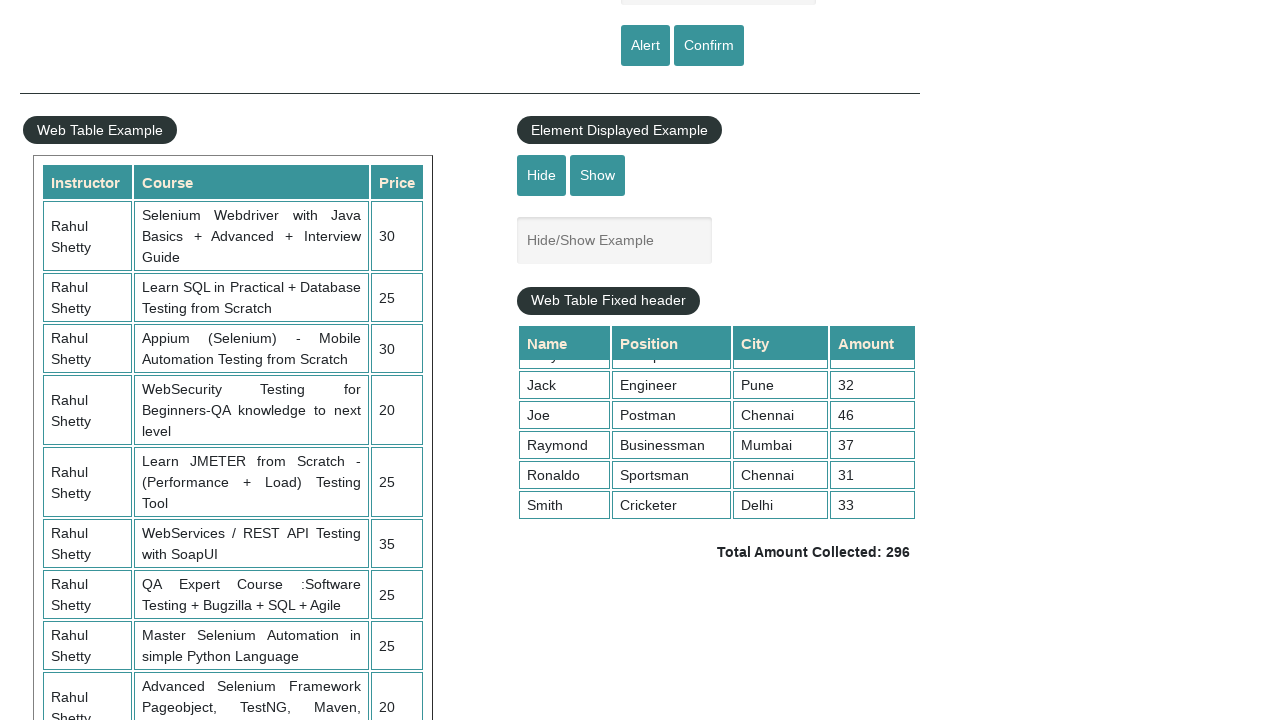

Retrieved displayed total amount text:  Total Amount Collected: 296 
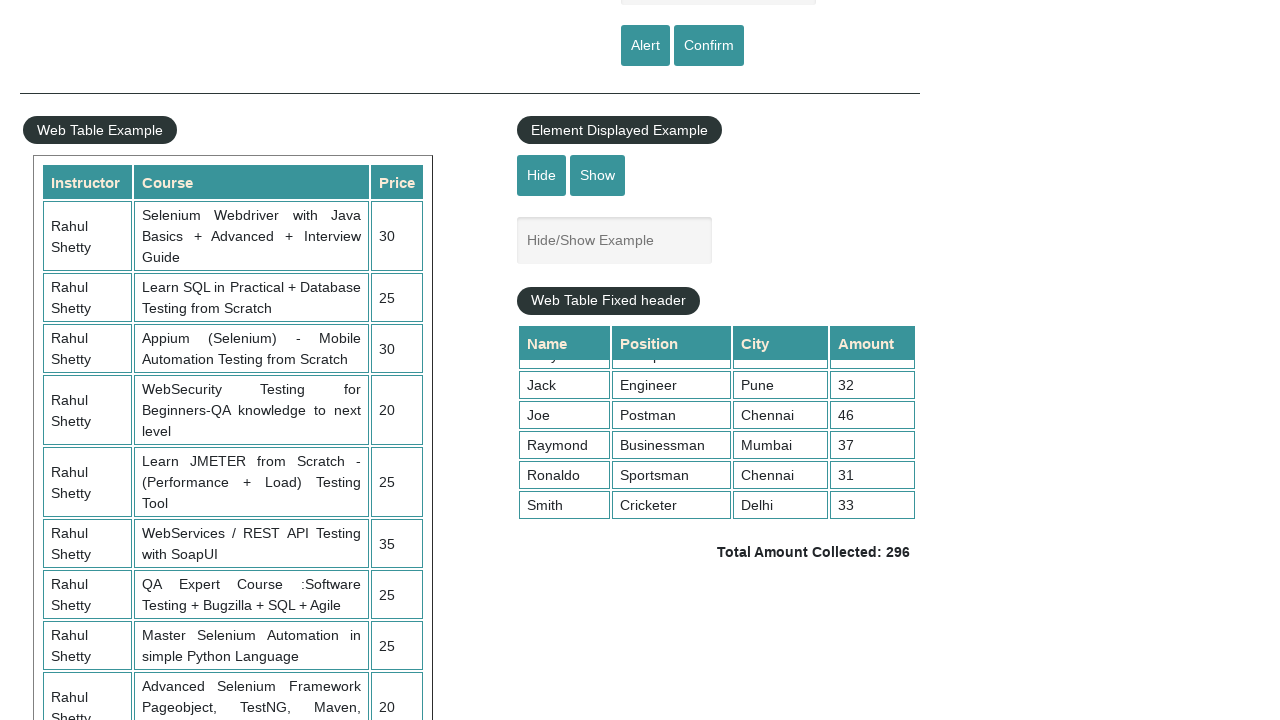

Extracted displayed total value: 296
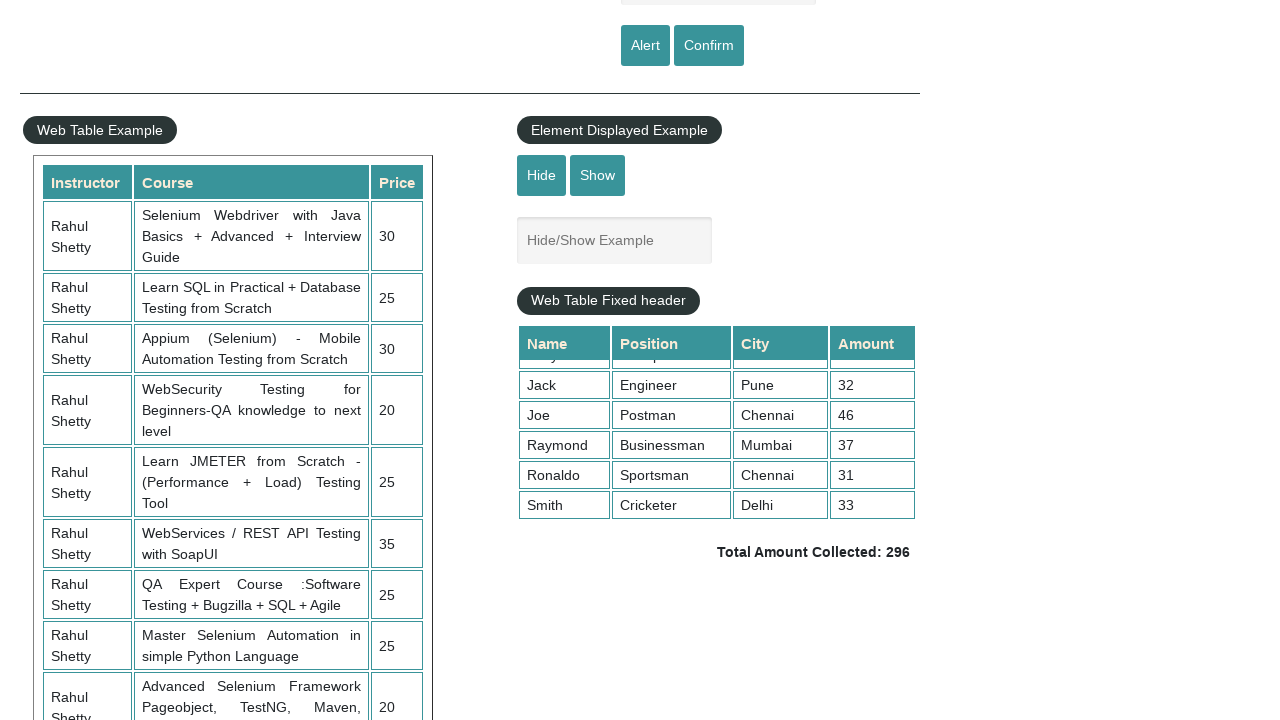

Verified that calculated sum (296) matches displayed total (296)
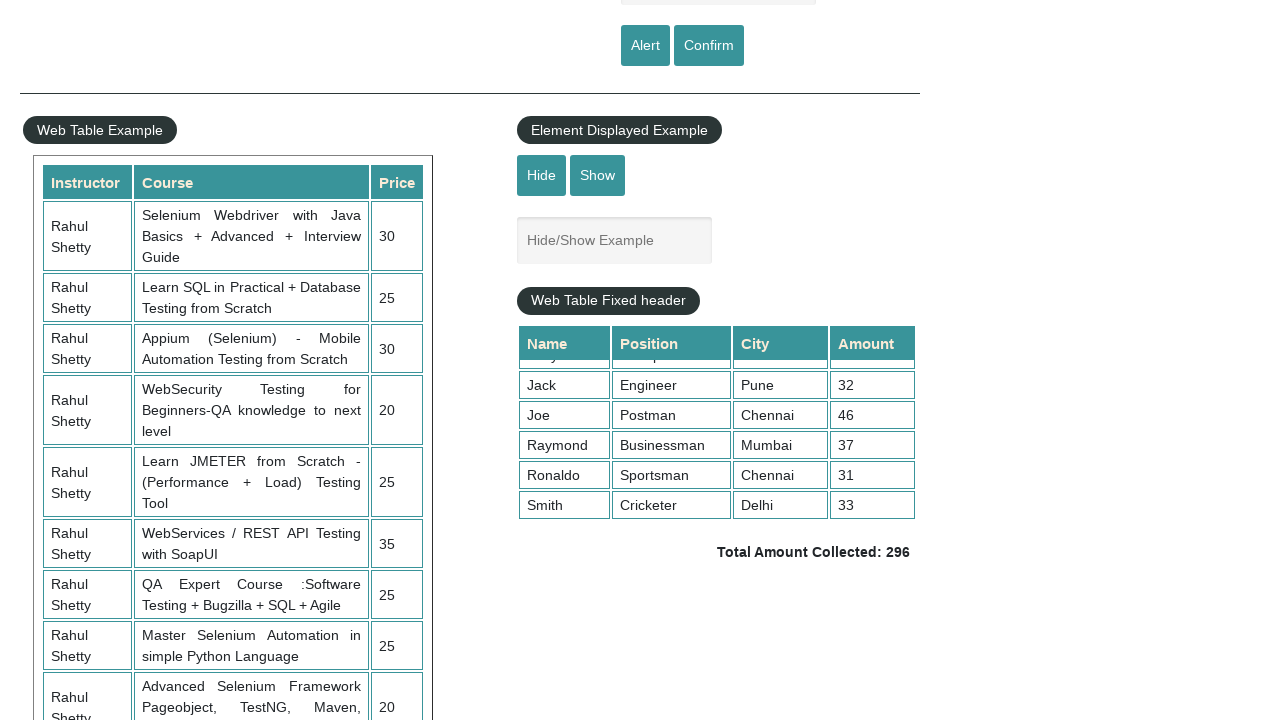

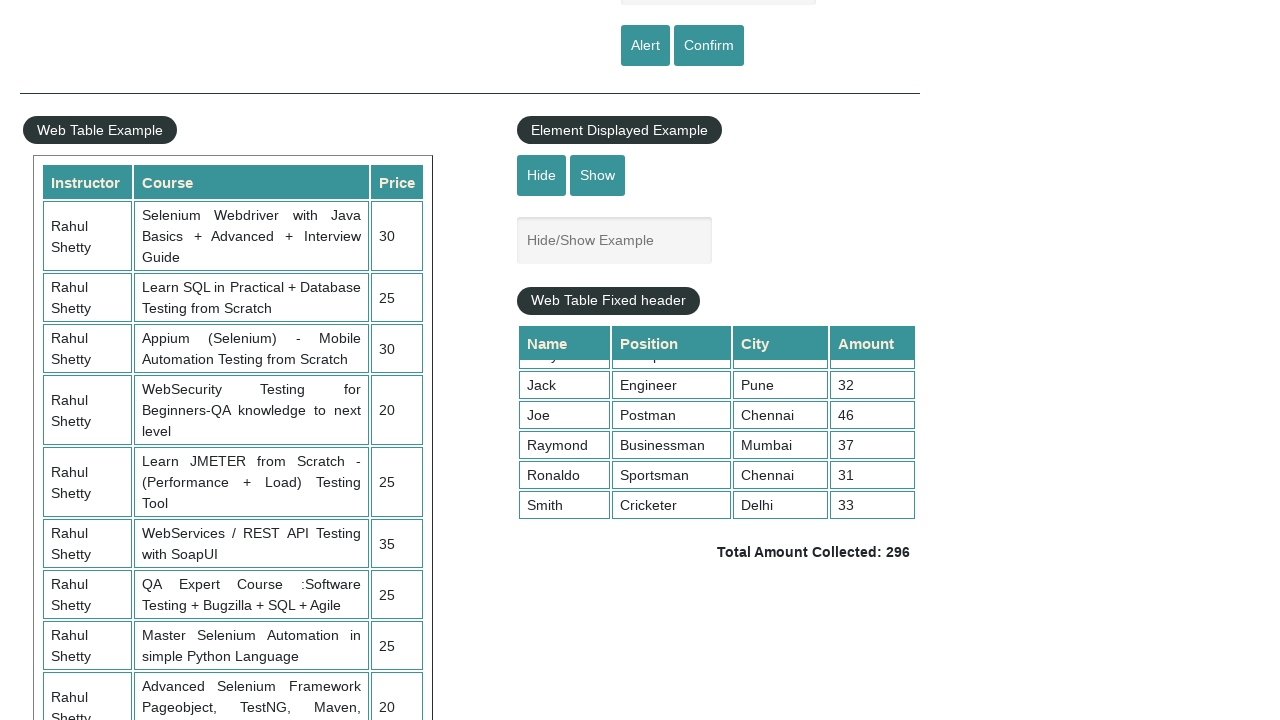